Waits for and verifies a product link text is visible on the page

Starting URL: https://www.demoblaze.com/

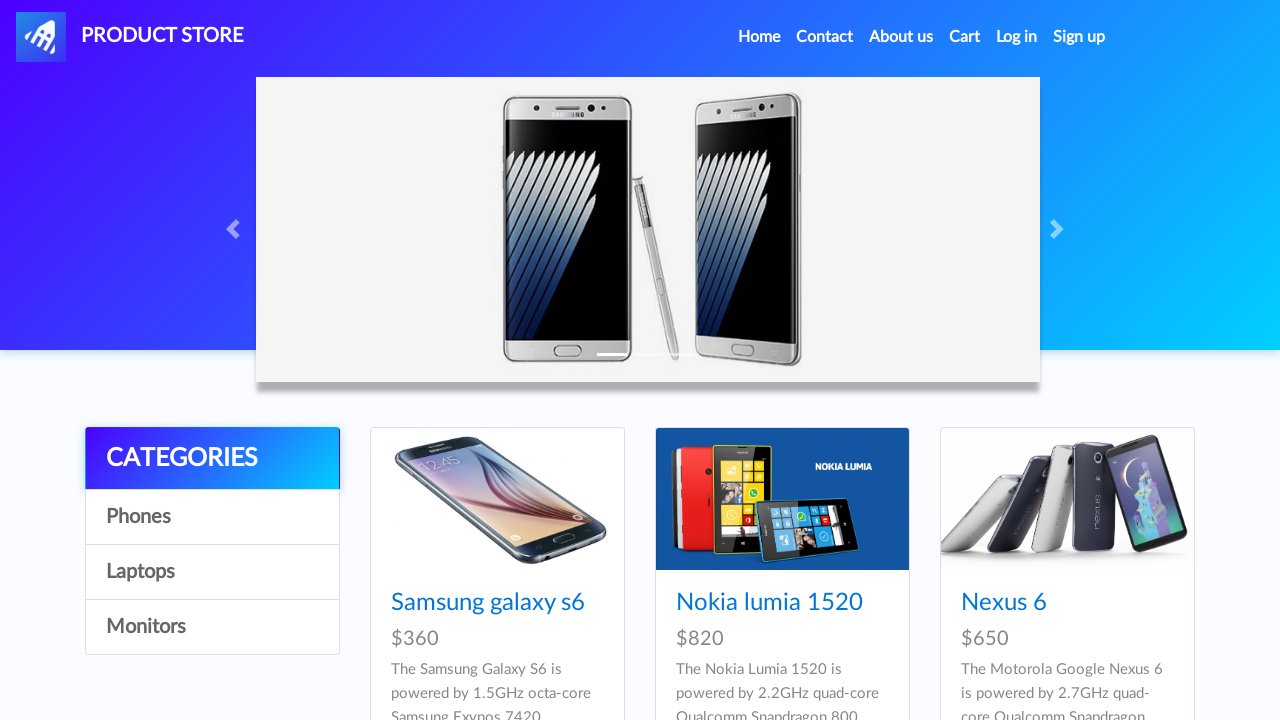

Waited for Nokia lumia 1520 product link to be visible
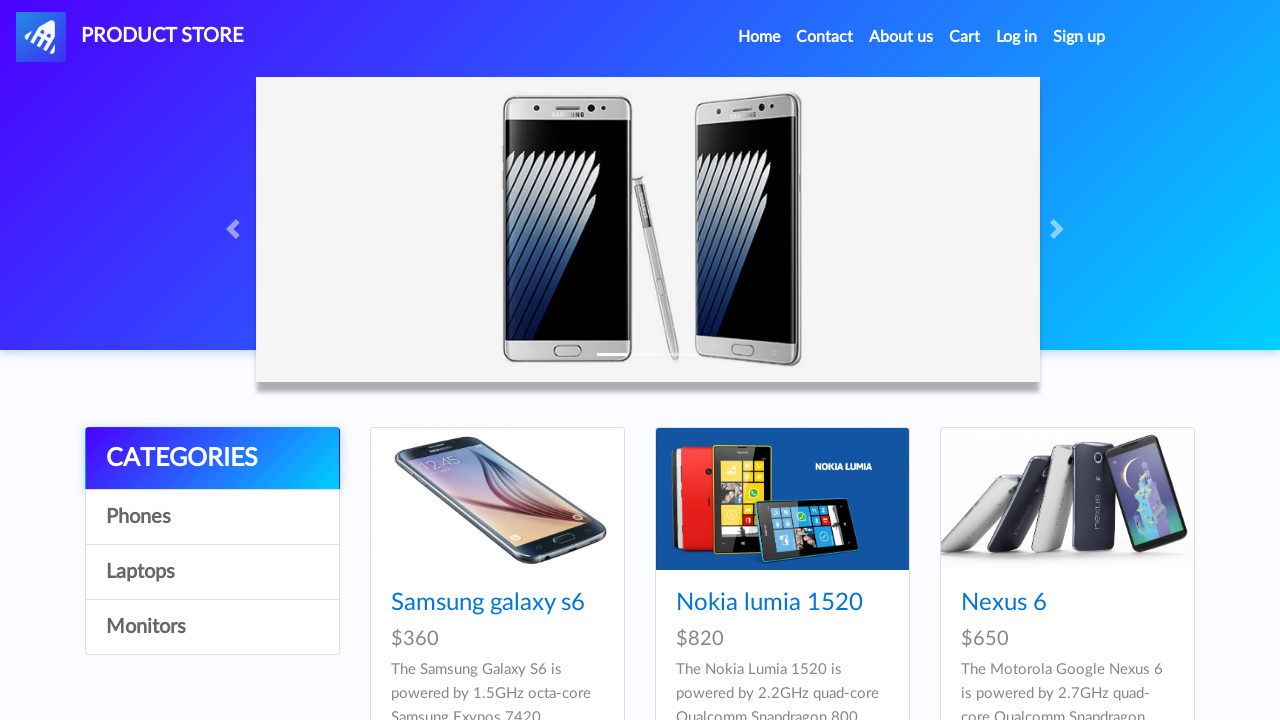

Retrieved text content of Nokia lumia 1520 product link
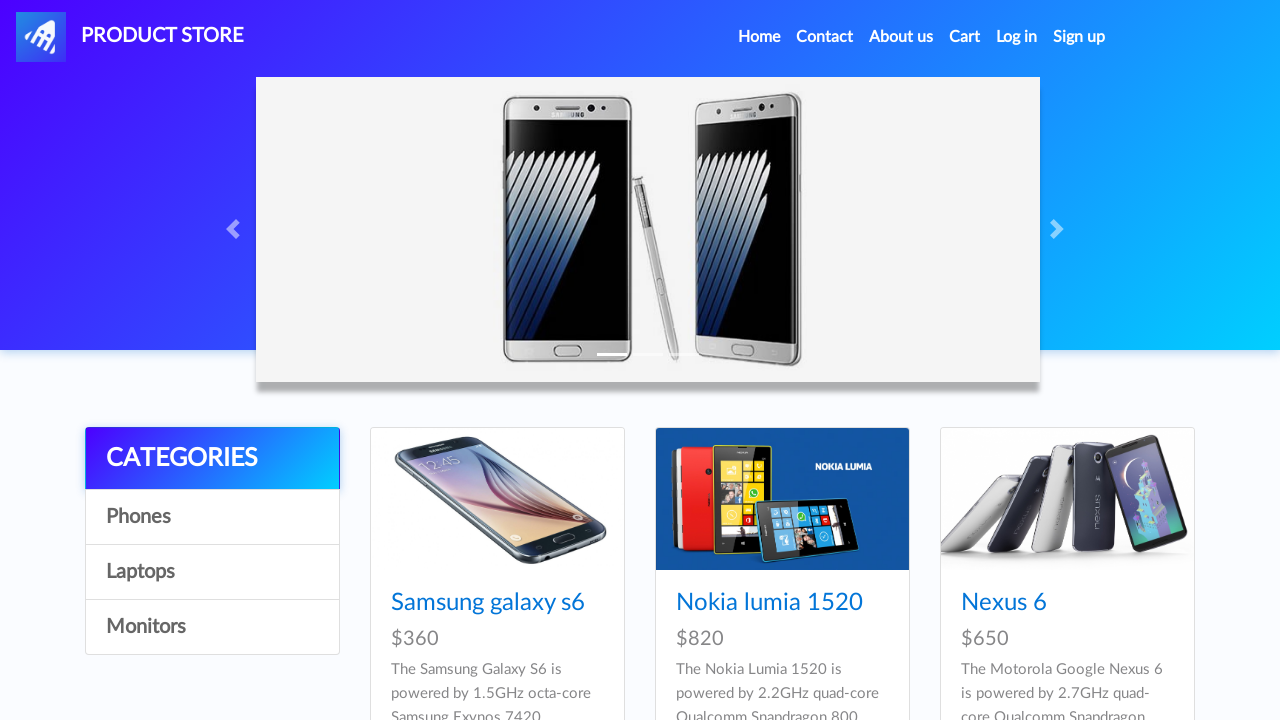

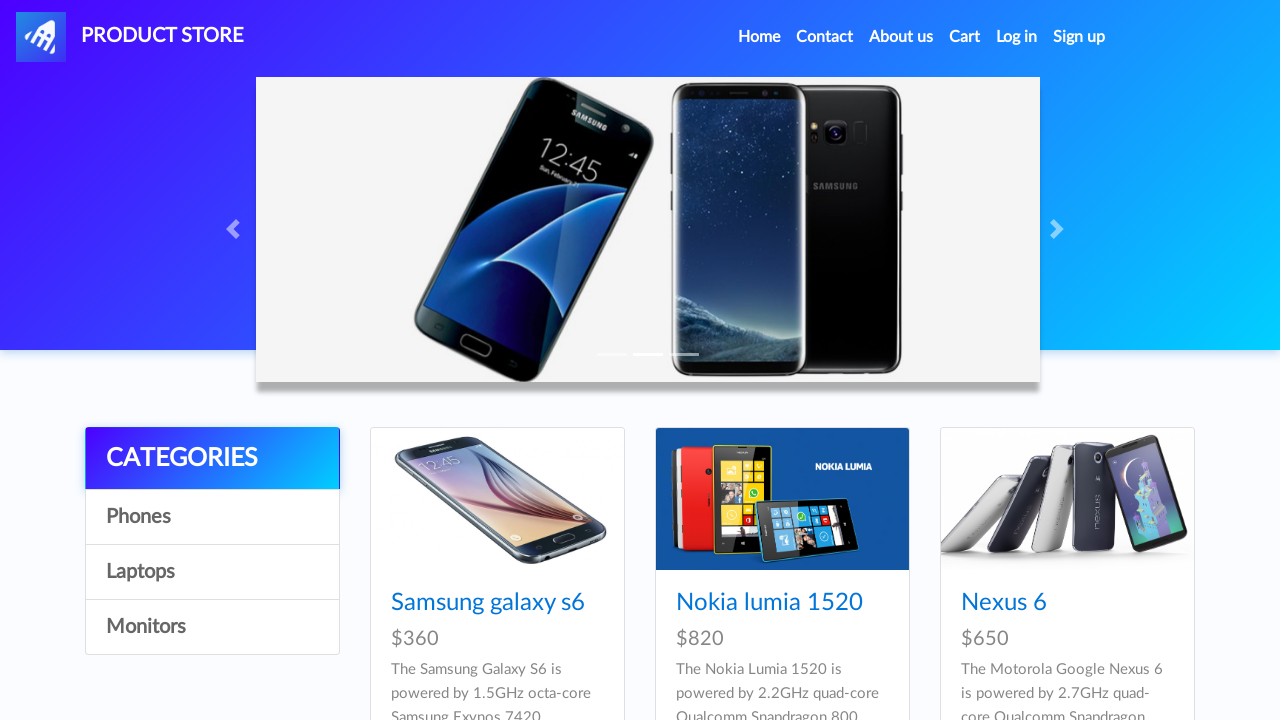